Navigates to Laravel website and verifies the page title is not "Laravel Dusk".

Starting URL: https://laravel.com

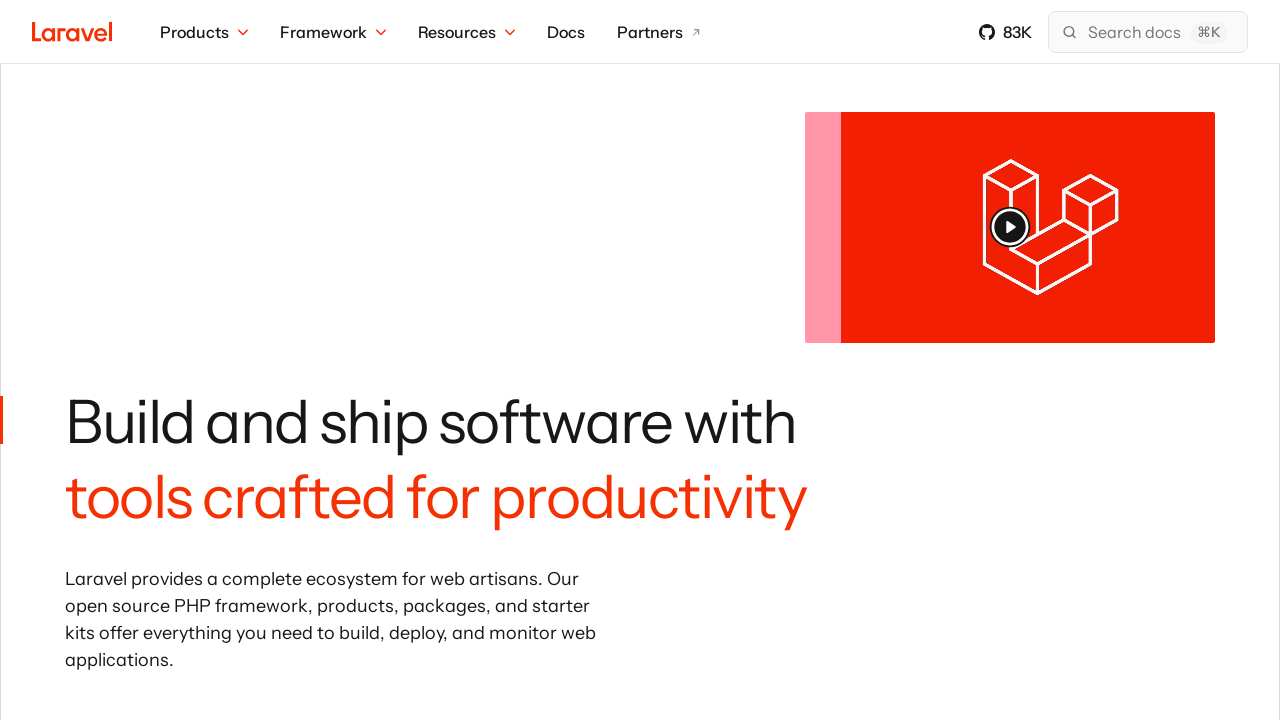

Navigated to Laravel website at https://laravel.com
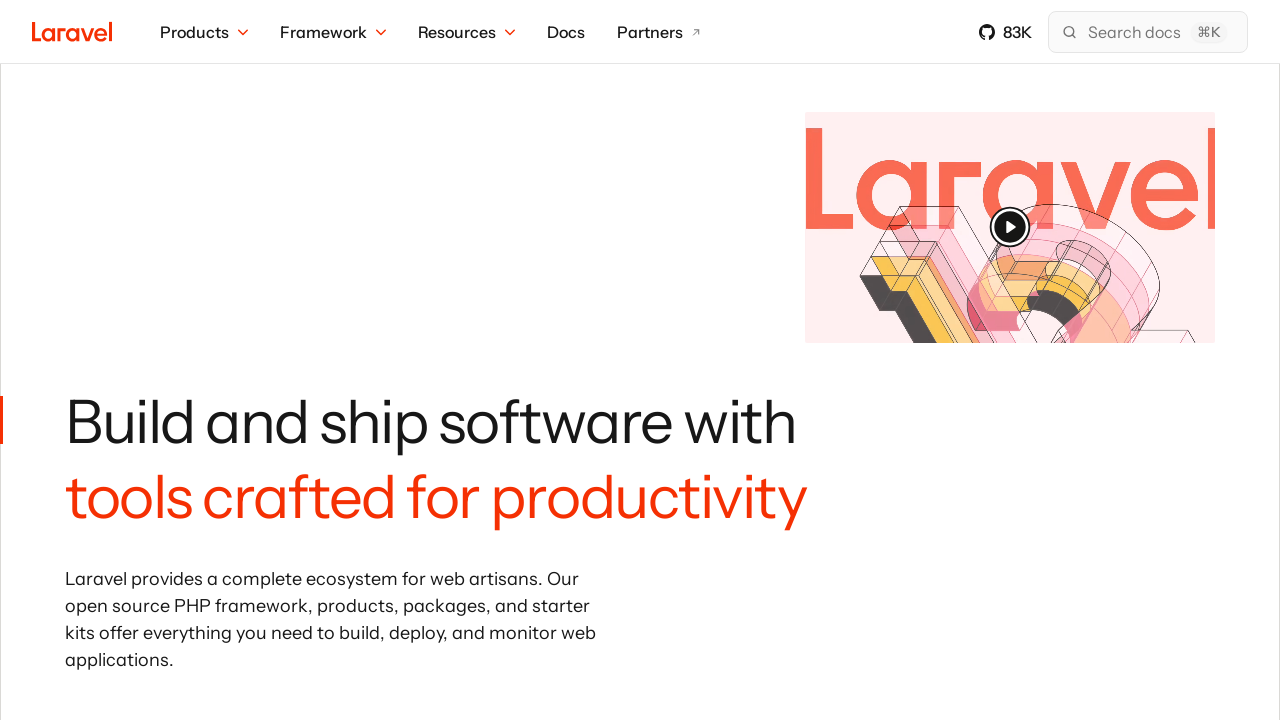

Retrieved page title: 'Laravel - The PHP Framework For Web Artisans'
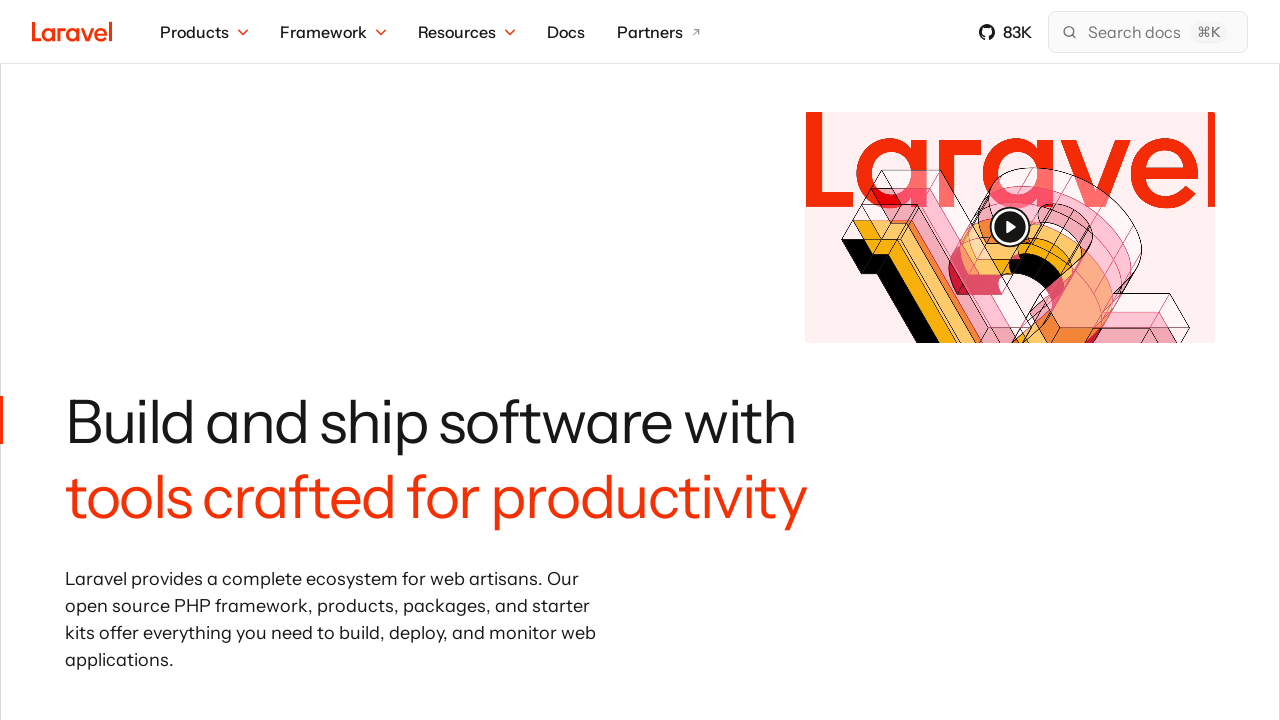

Verified page title is not 'Laravel Dusk'
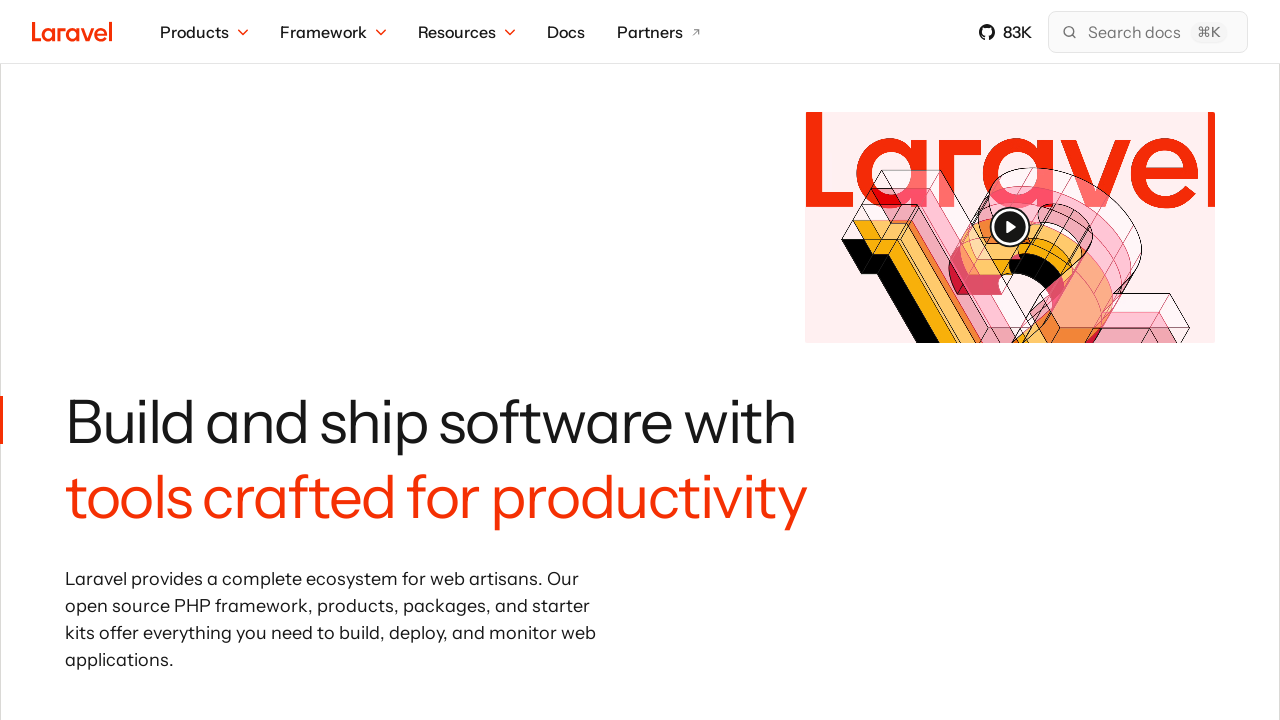

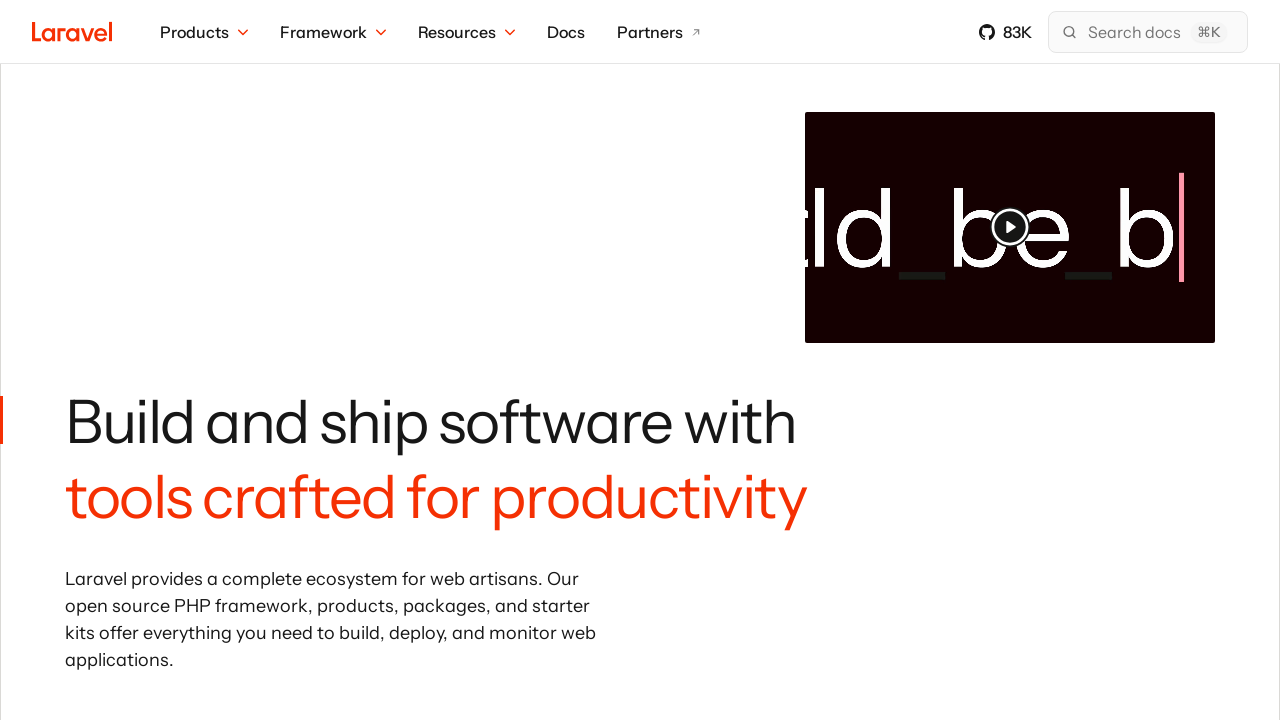